Tests various input field interactions on a practice form including typing text, appending to existing text, clearing fields, and checking disabled/readonly states of input elements

Starting URL: https://letcode.in/edit

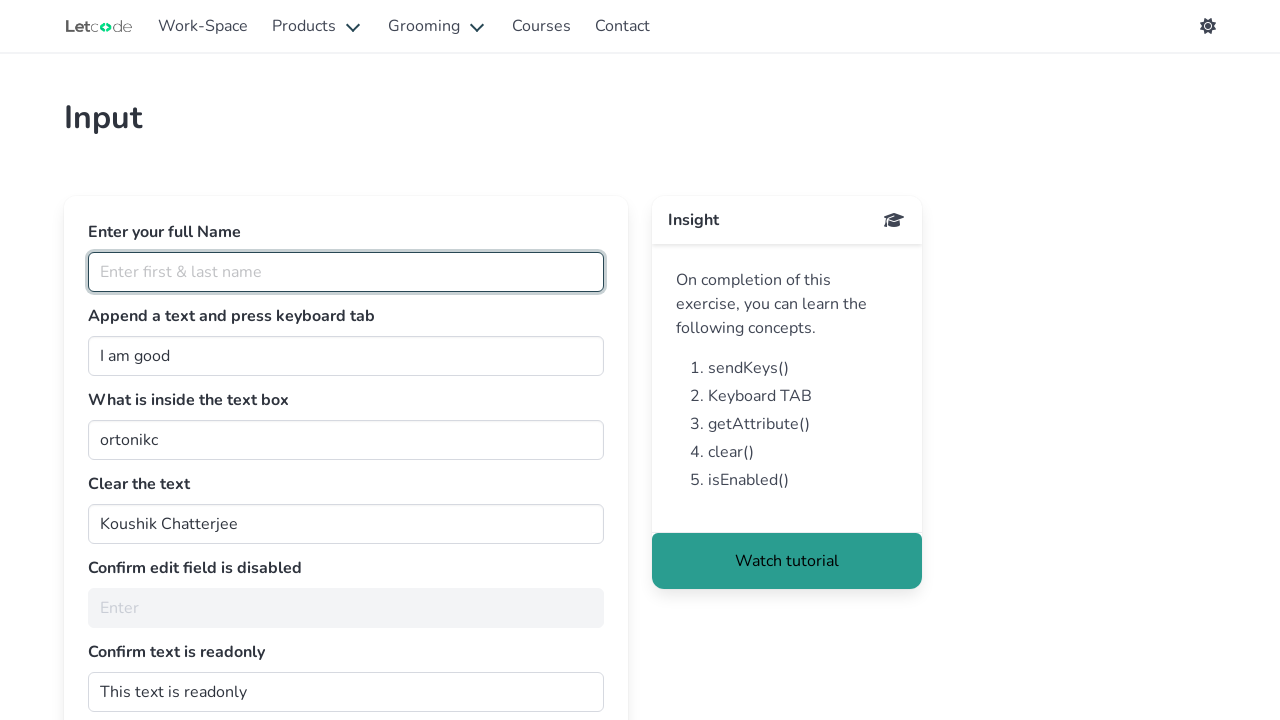

Filled full name input field with 'Magesh Kannappan' on #fullName
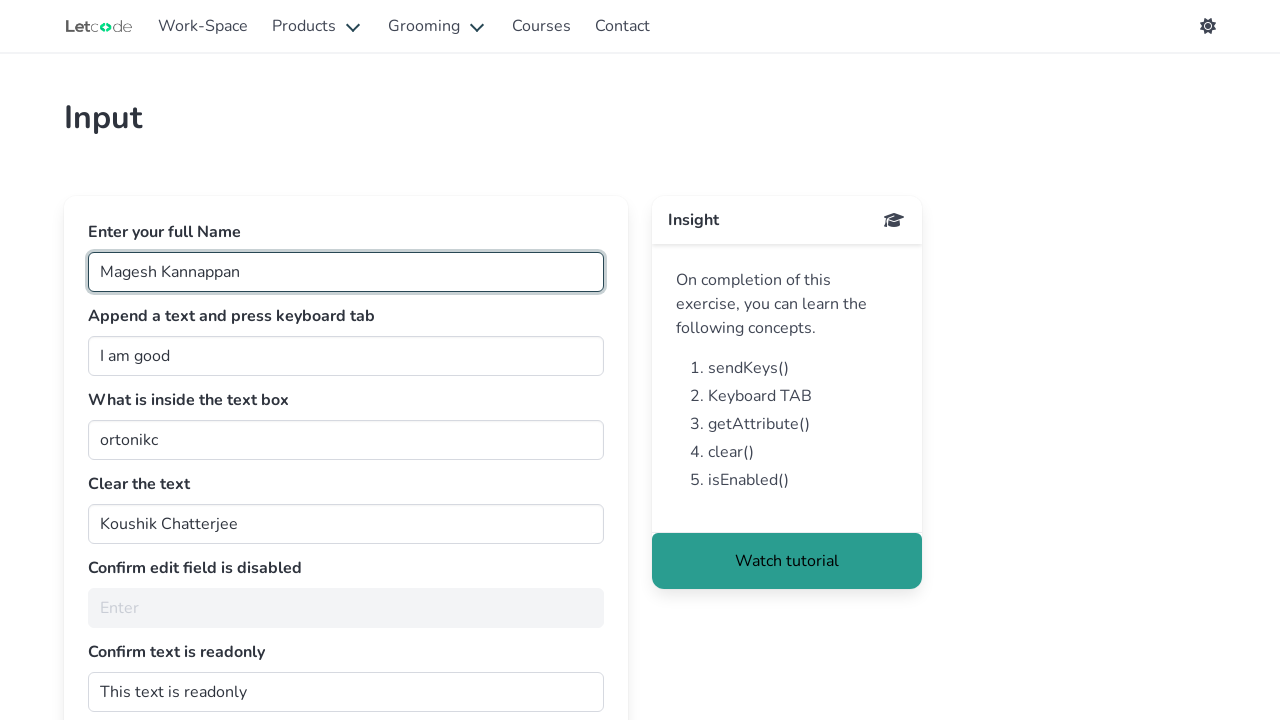

Filled join input field with ' Swetha' on #join
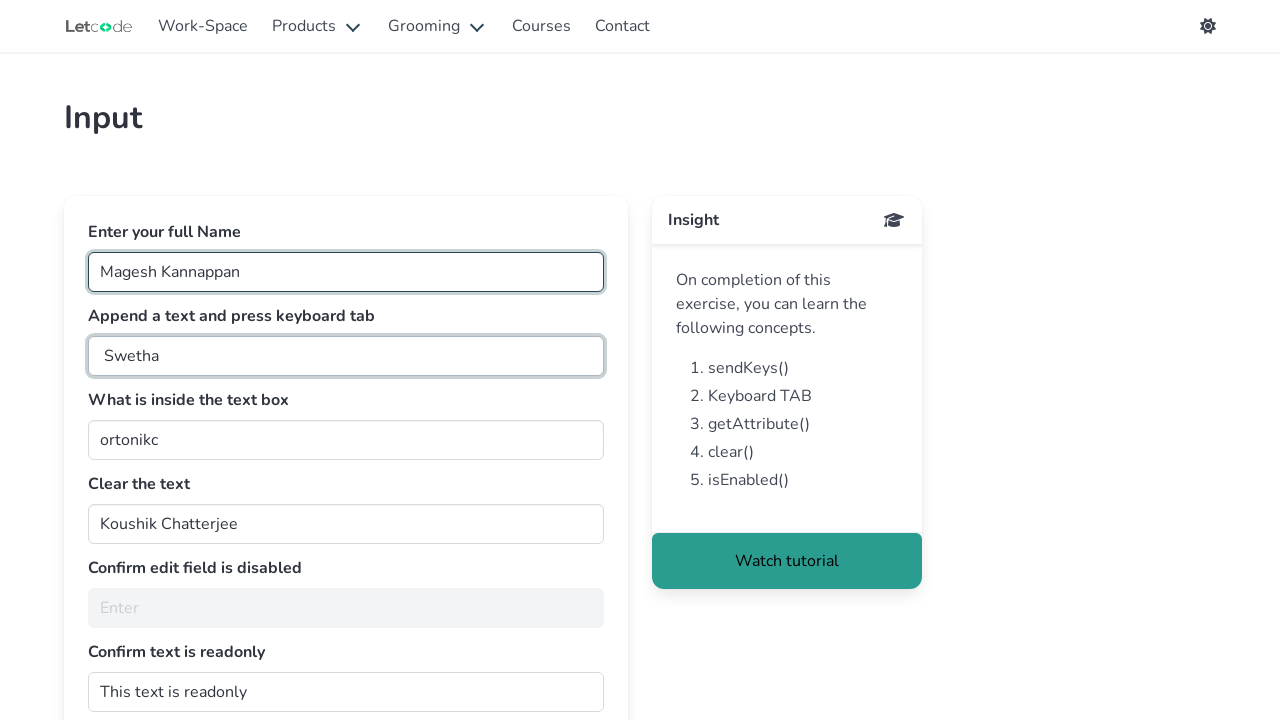

Pressed Tab key to move focus from join field
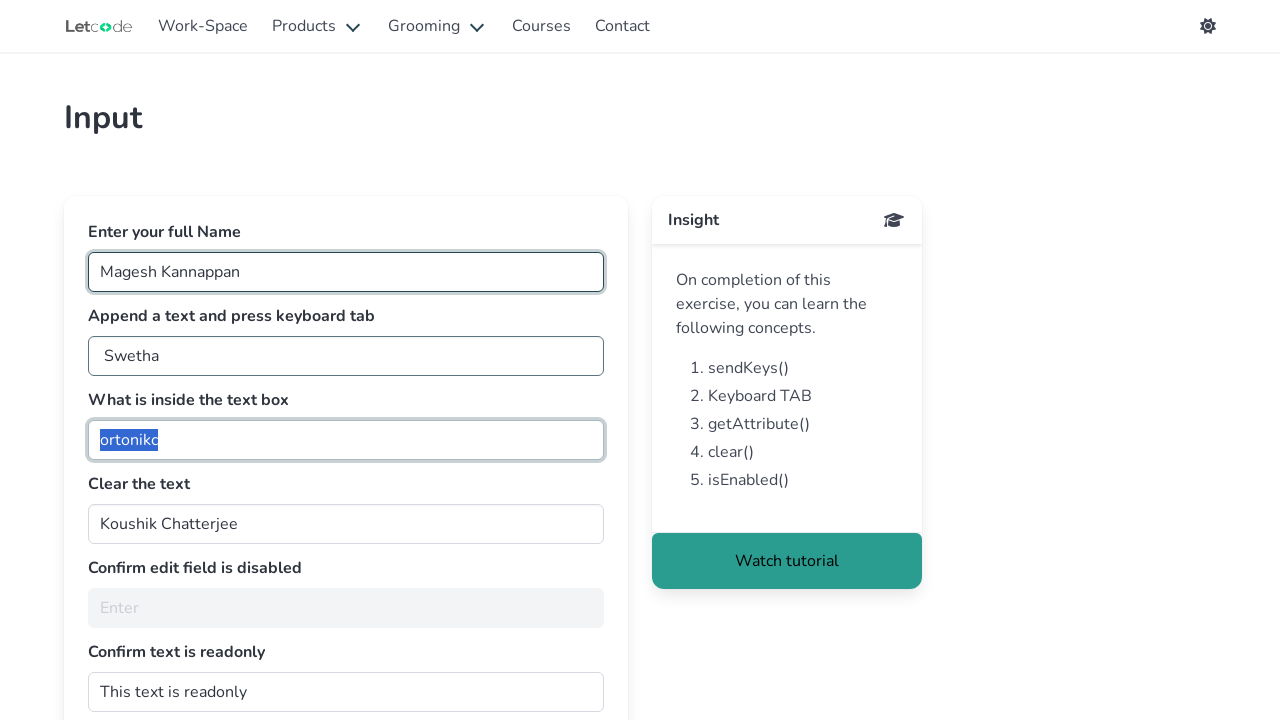

Retrieved value from getMe input field: ortonikc
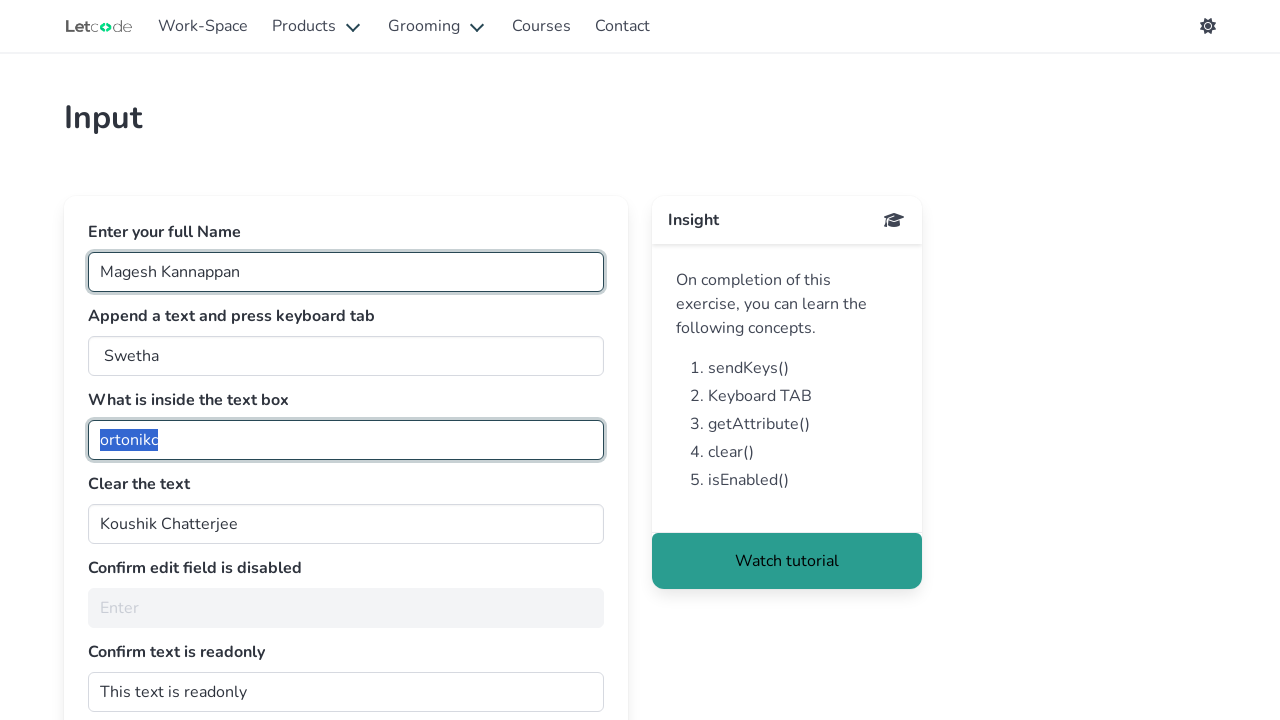

Cleared the clearMe input field on #clearMe
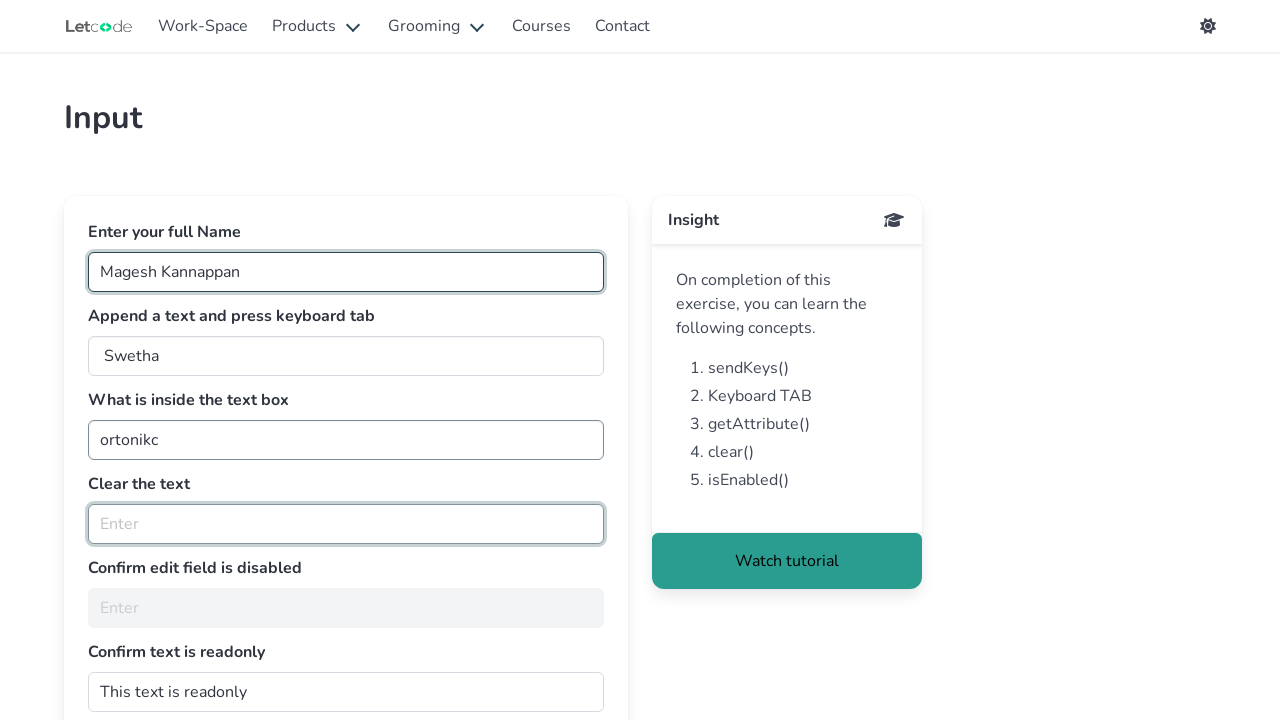

Verified that noEdit input field is disabled
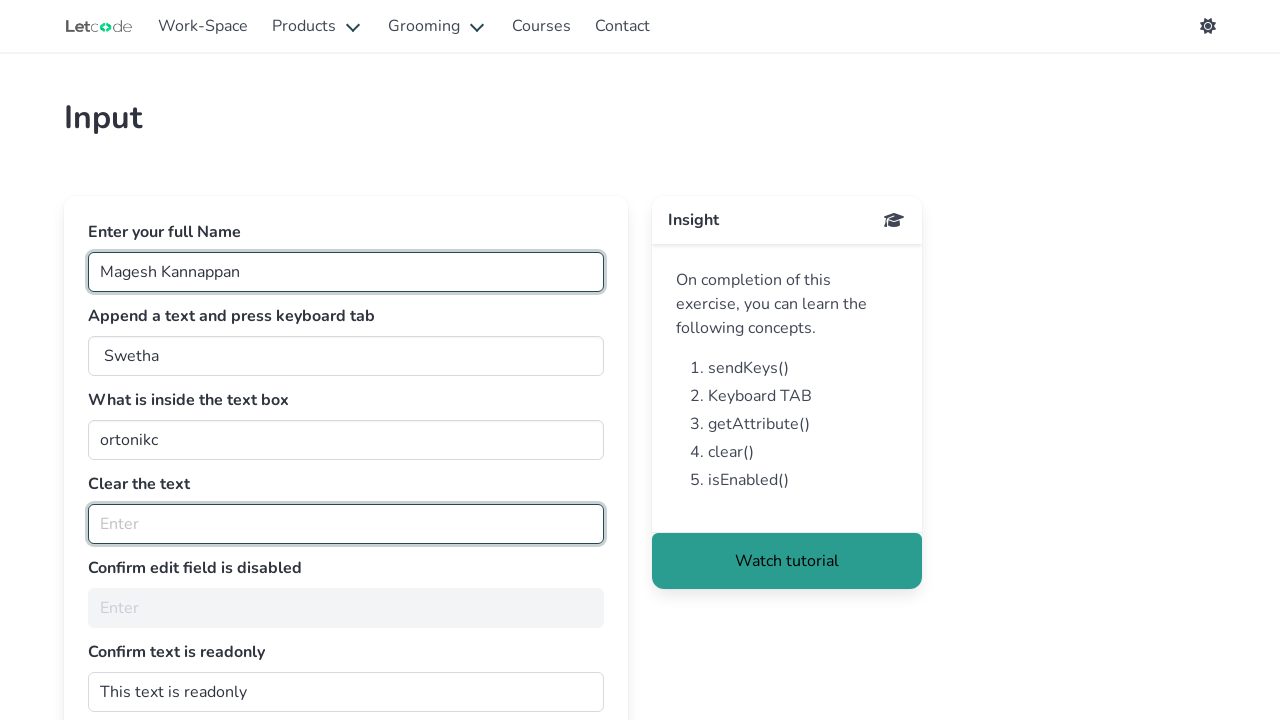

Retrieved readonly attribute of dontwrite field: 
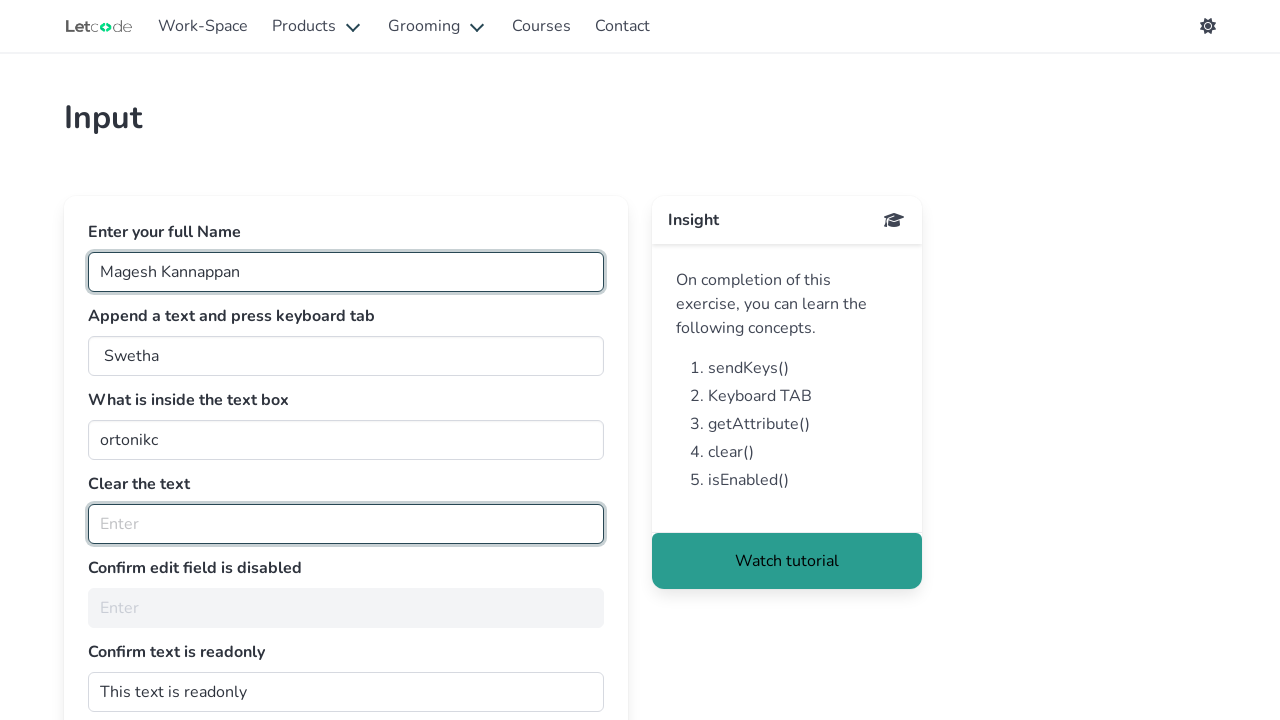

Checked if dontwrite input is enabled: False
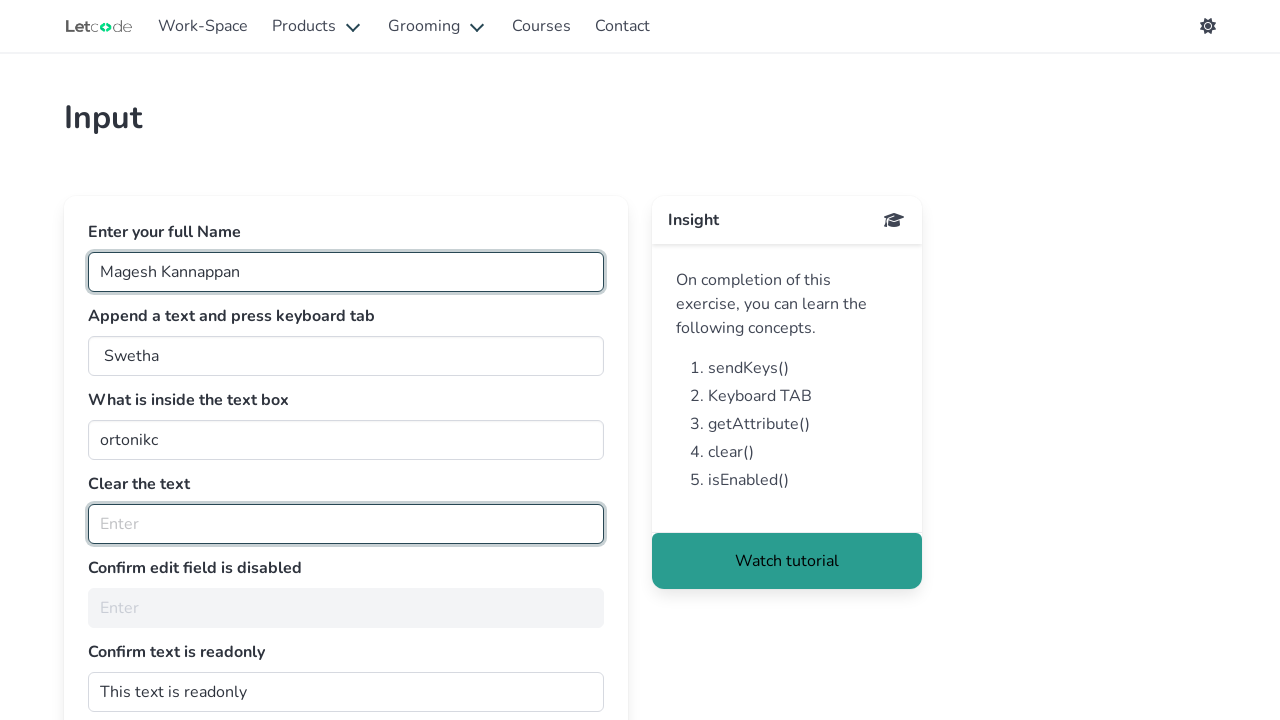

Checked if dontwrite input is visible: True
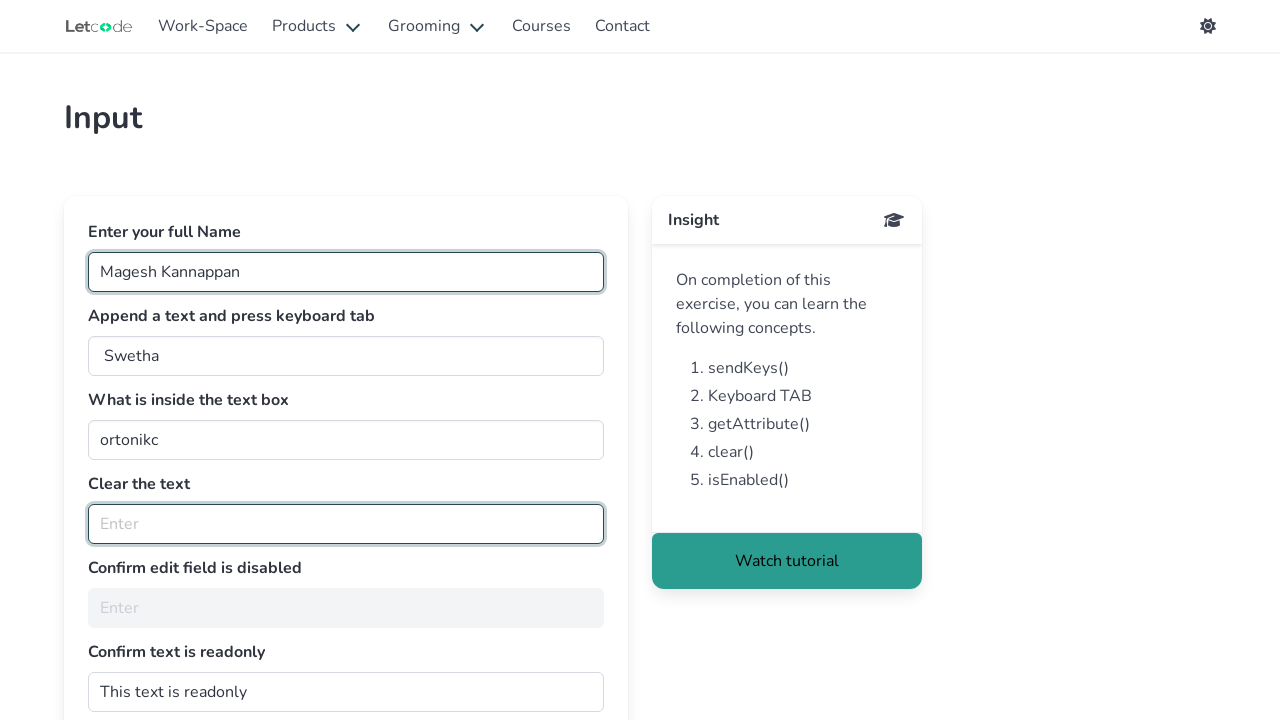

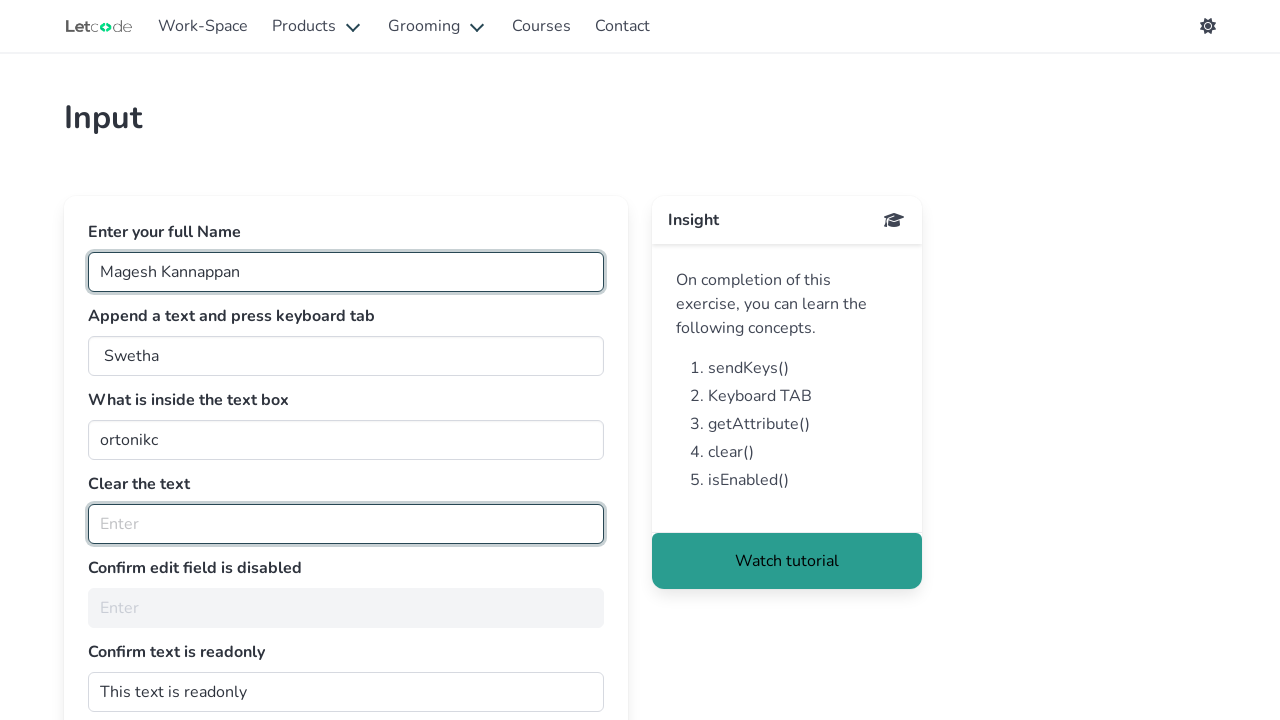